Tests handling of JavaScript confirm box by entering text, triggering a confirm dialog, and dismissing it

Starting URL: https://rahulshettyacademy.com/AutomationPractice/

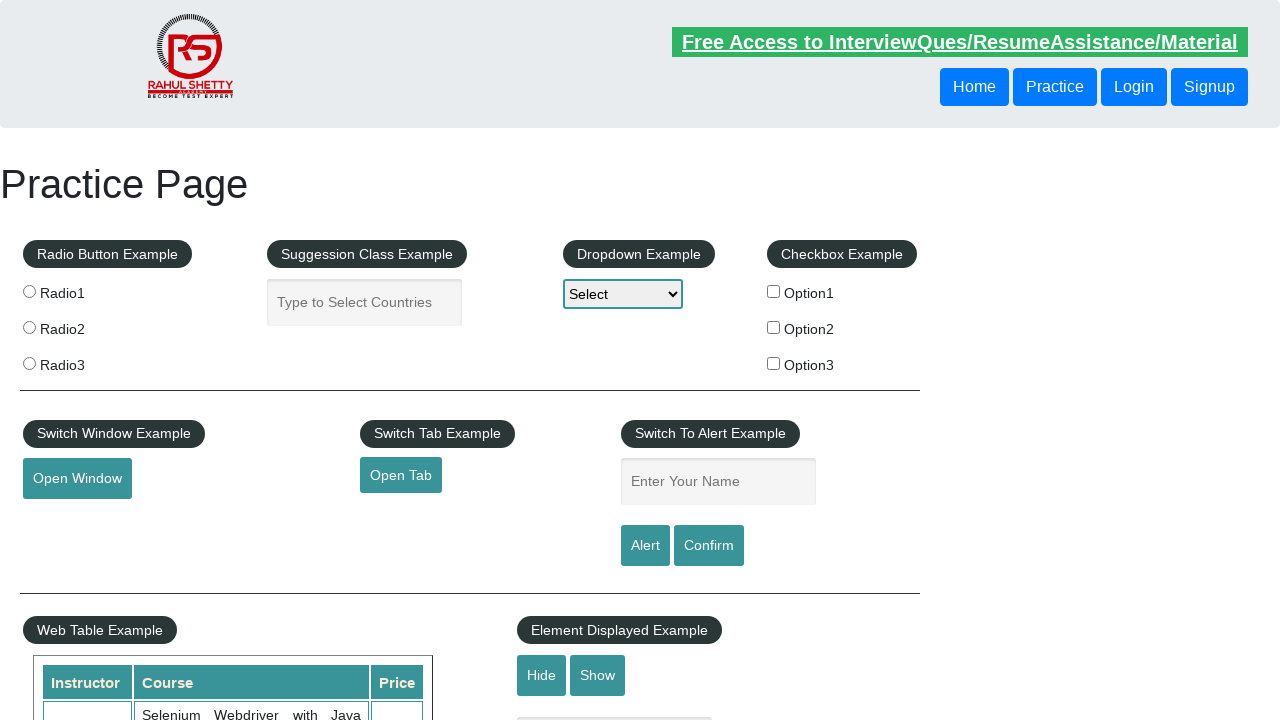

Filled name field with 'option3' on input#name
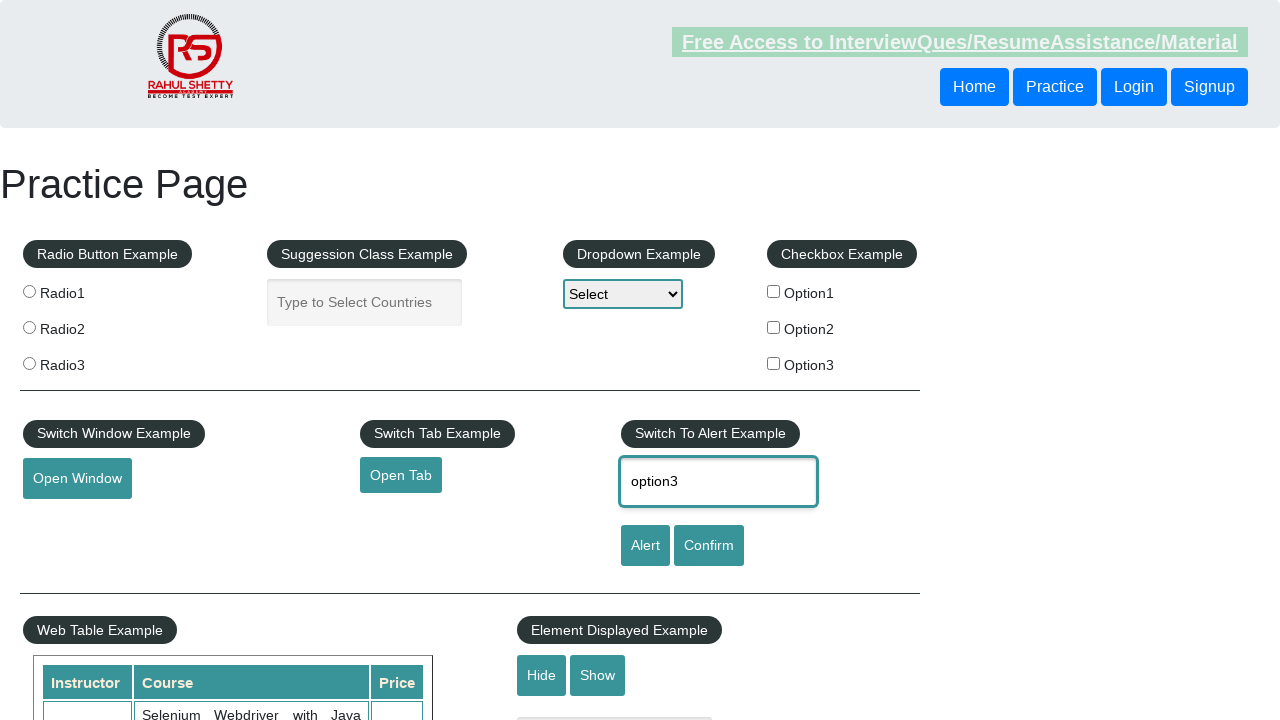

Set up dialog handler to dismiss confirm boxes
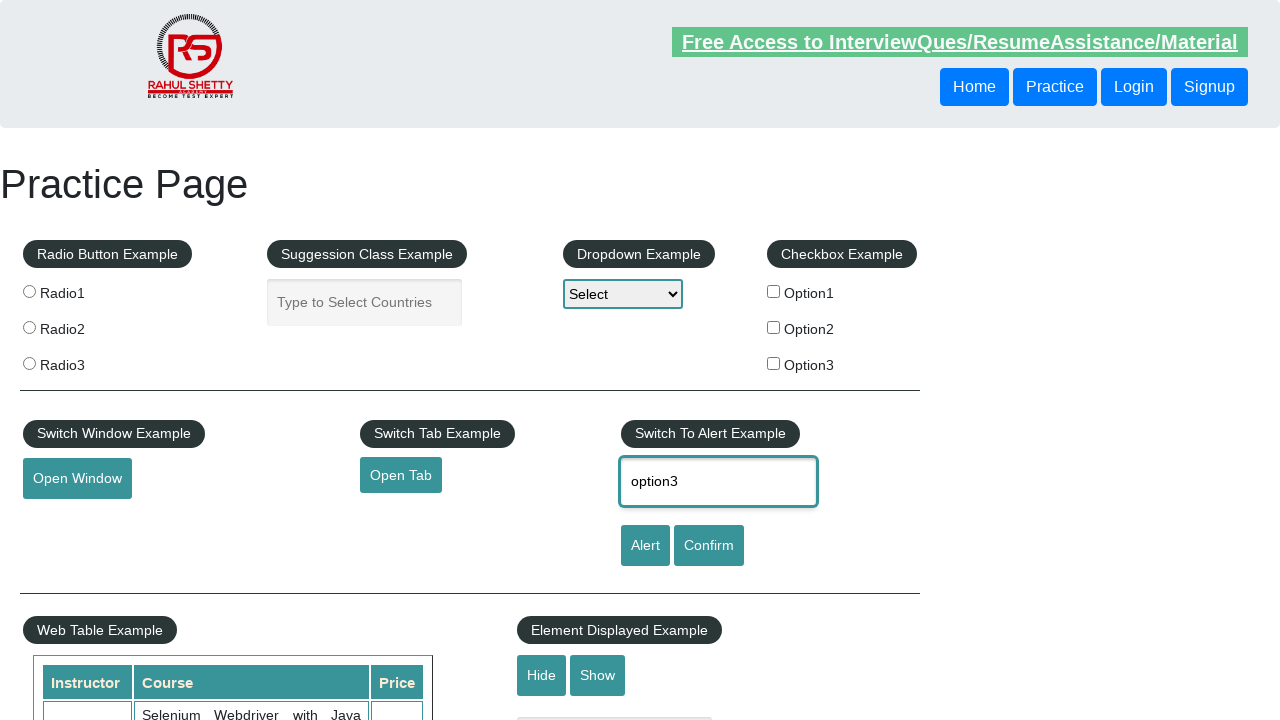

Clicked confirm button to trigger JavaScript confirm dialog at (709, 546) on xpath=//input[@id='confirmbtn']
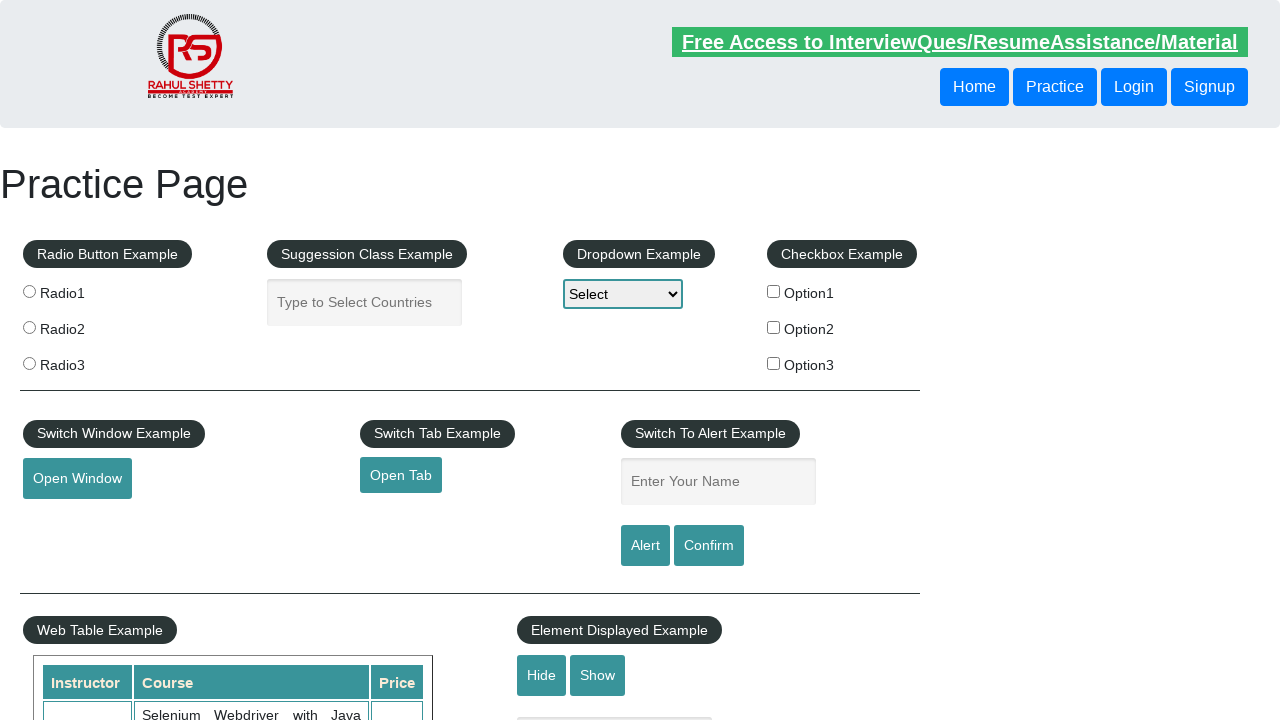

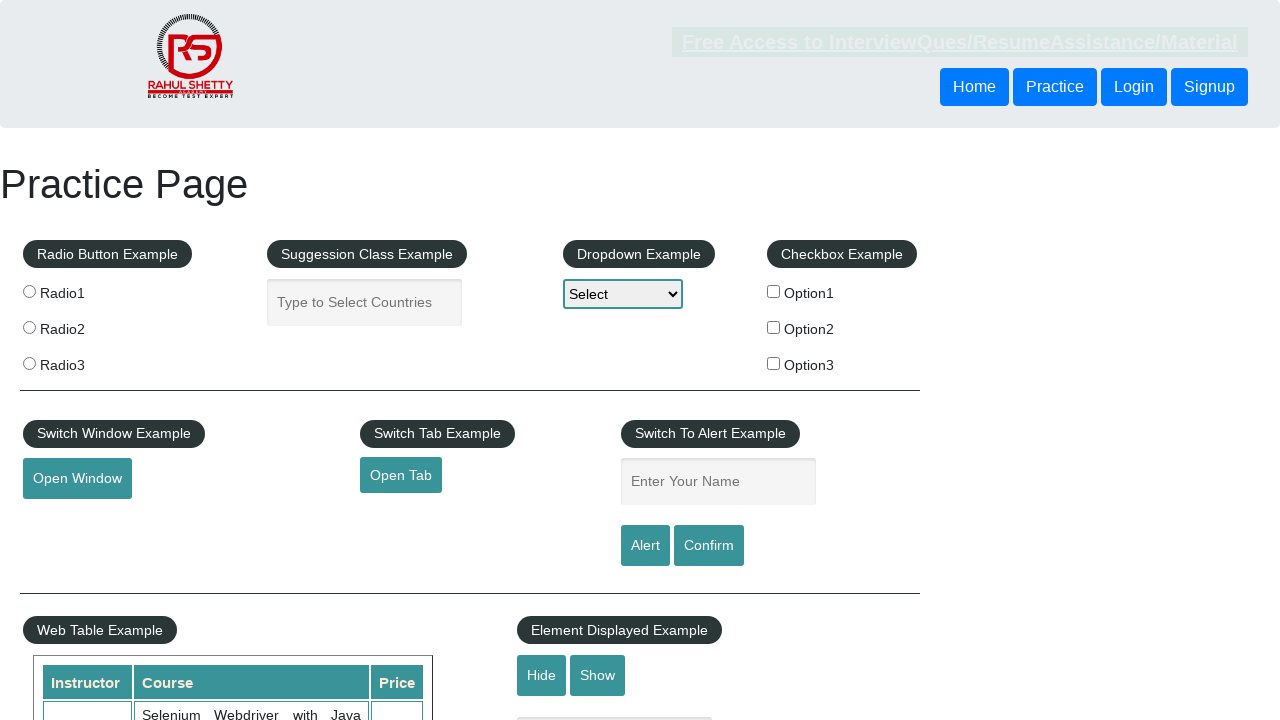